Tests checkbox functionality by navigating to the checkboxes page and clicking on the first checkbox

Starting URL: http://the-internet.herokuapp.com/

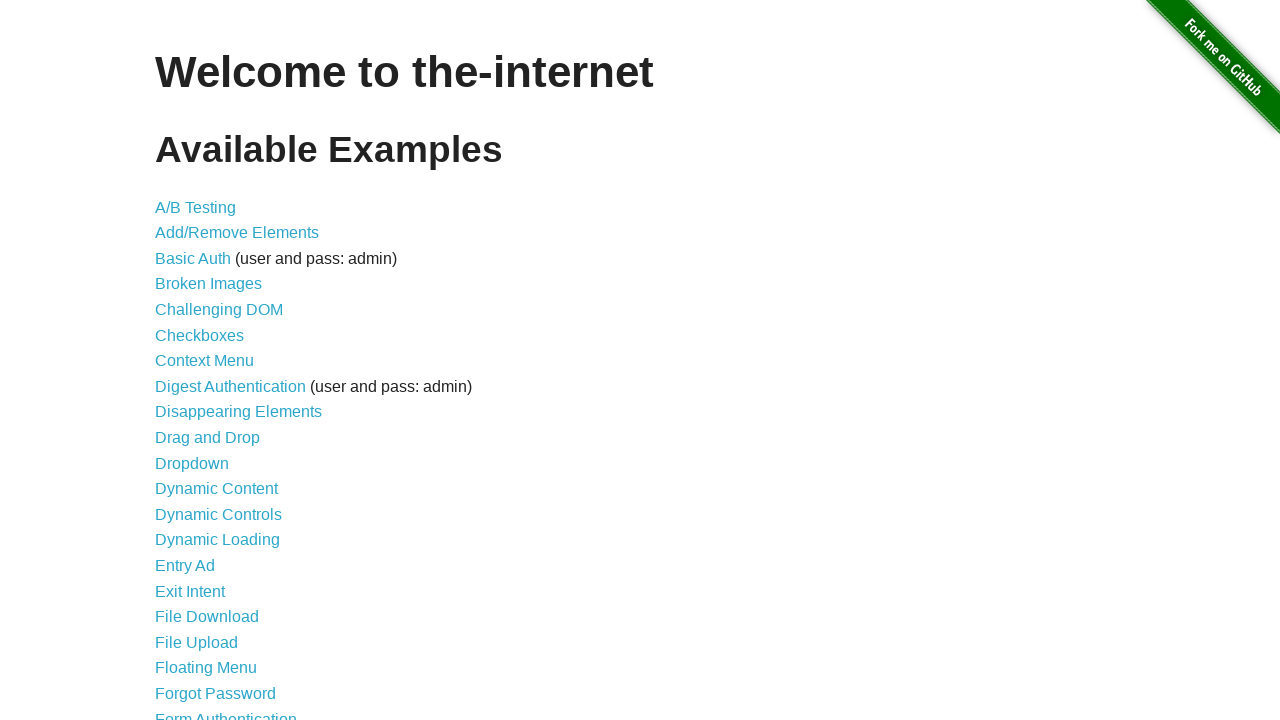

Clicked on Checkboxes link at (200, 335) on text=Checkboxes
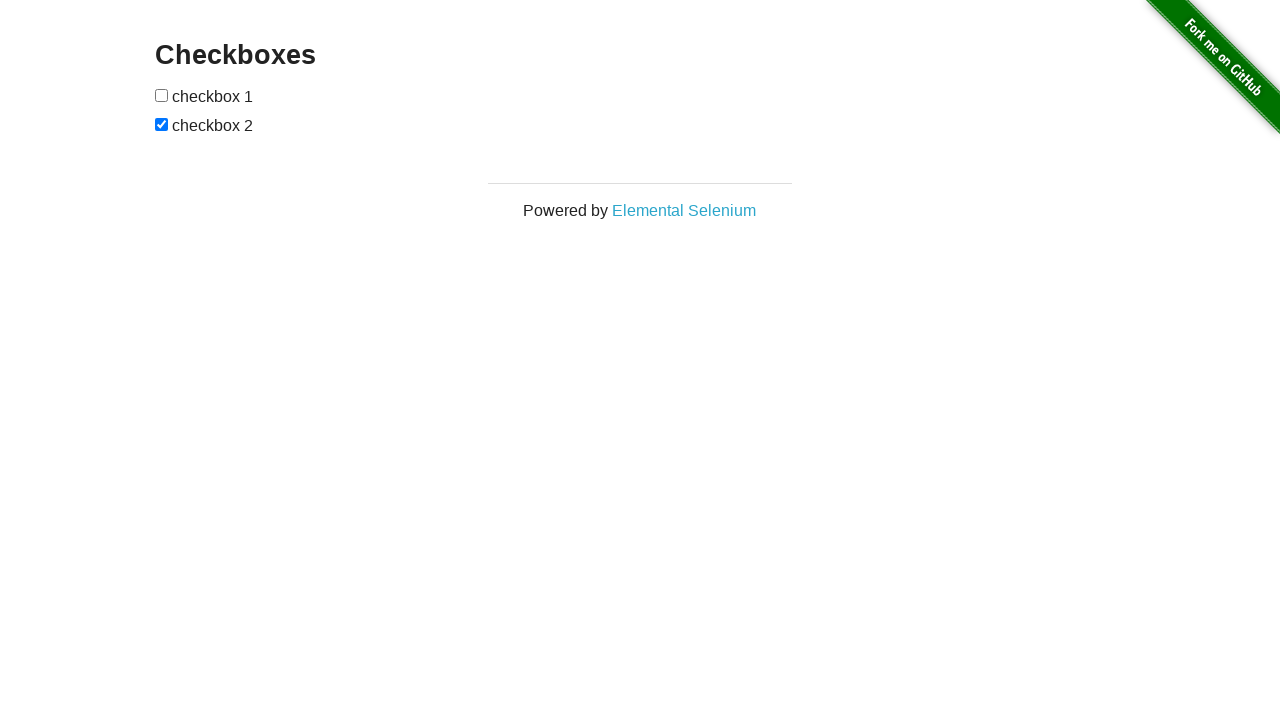

Clicked on the first checkbox at (162, 95) on input[type='checkbox'] >> nth=0
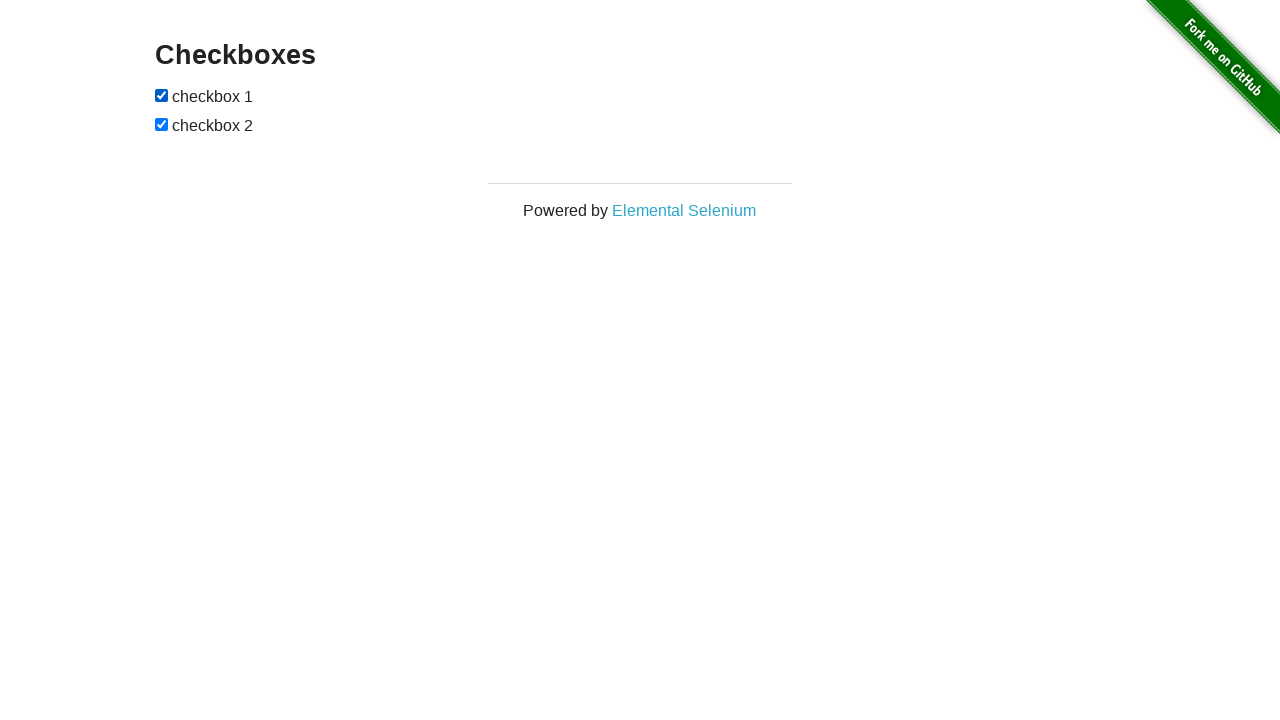

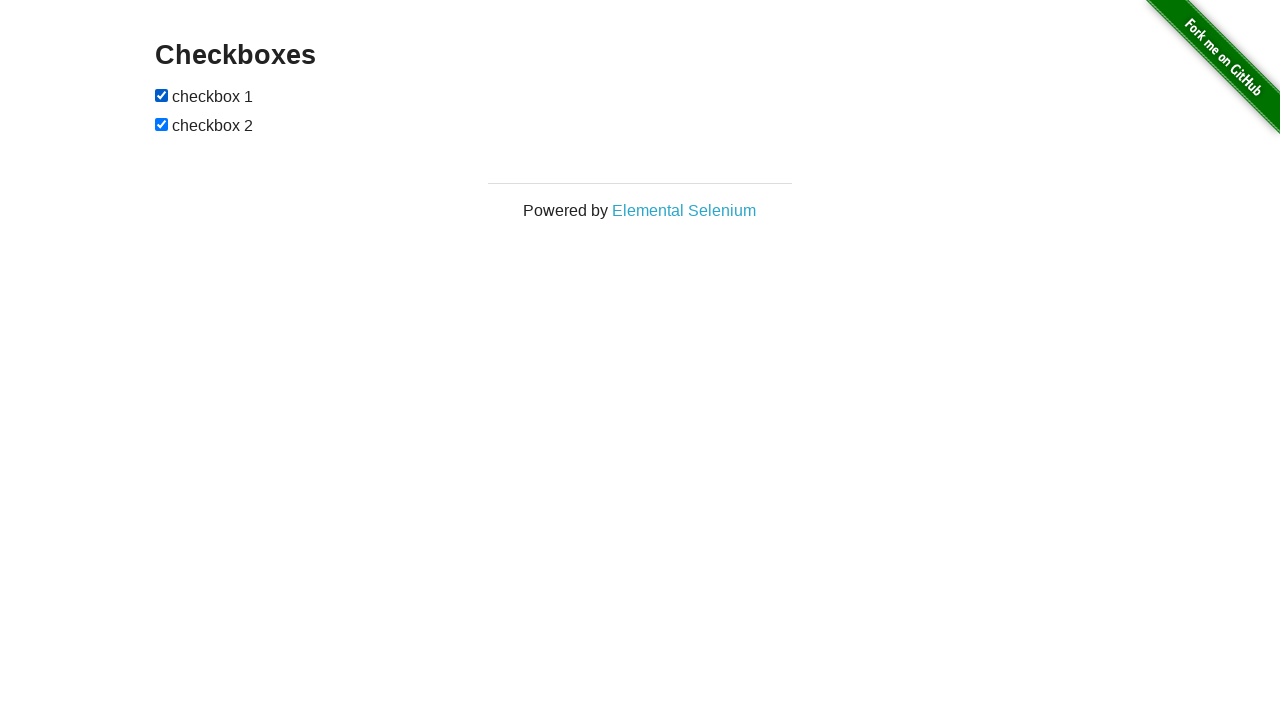